Tests search functionality with random/gibberish input to verify the page displays 'no results' message

Starting URL: https://learn.microsoft.com/en-us/search/

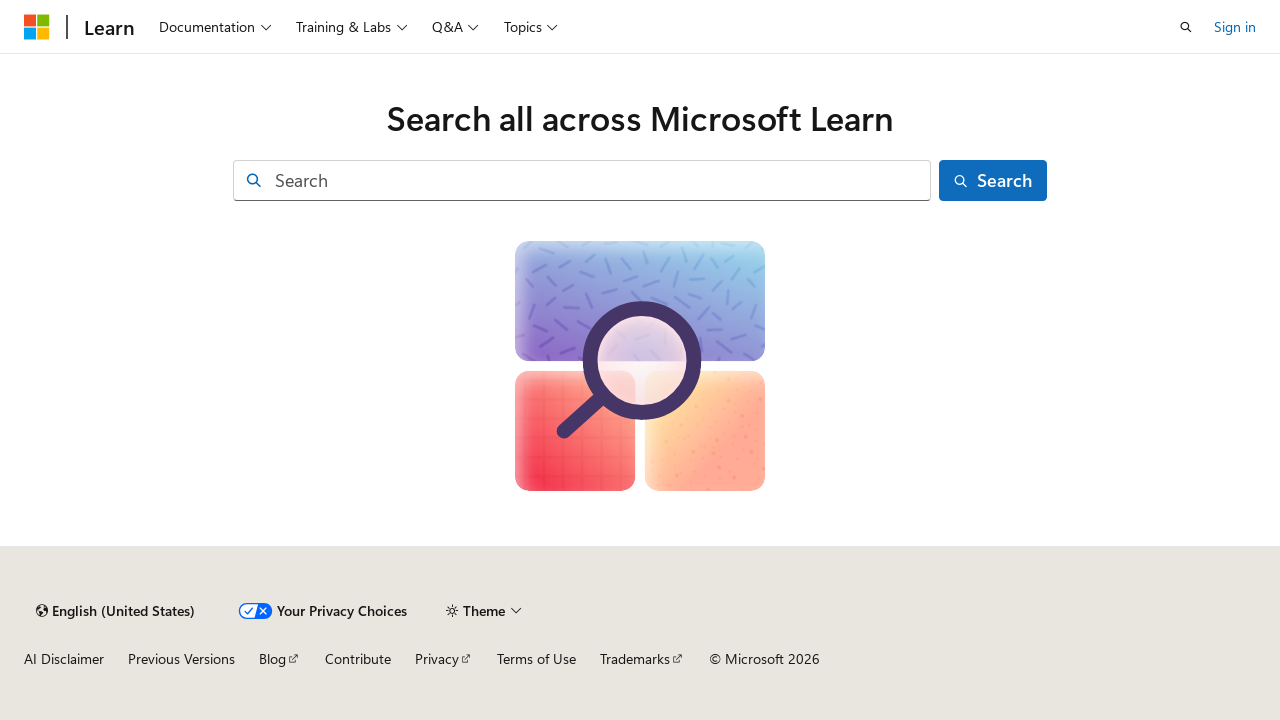

Filled search field with random input 'asdfgh12345' on input[id="facet-search-input"]
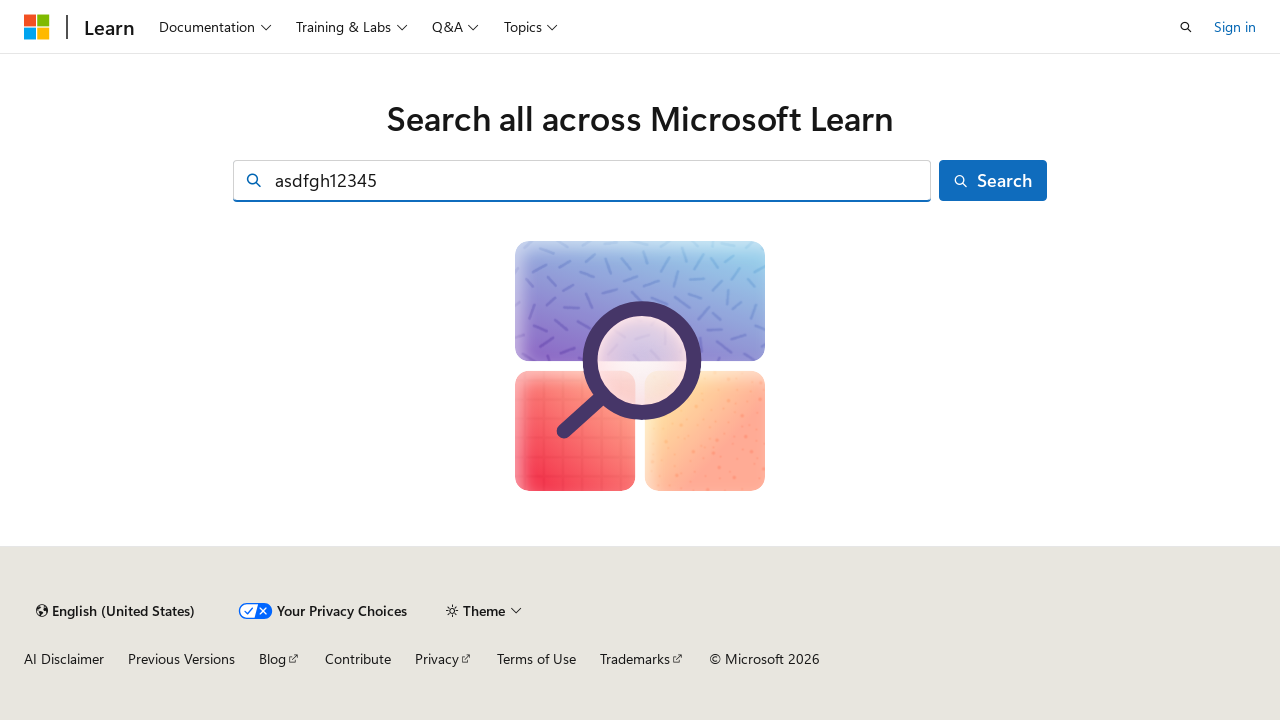

Pressed Enter to submit search with random input on input[id="facet-search-input"]
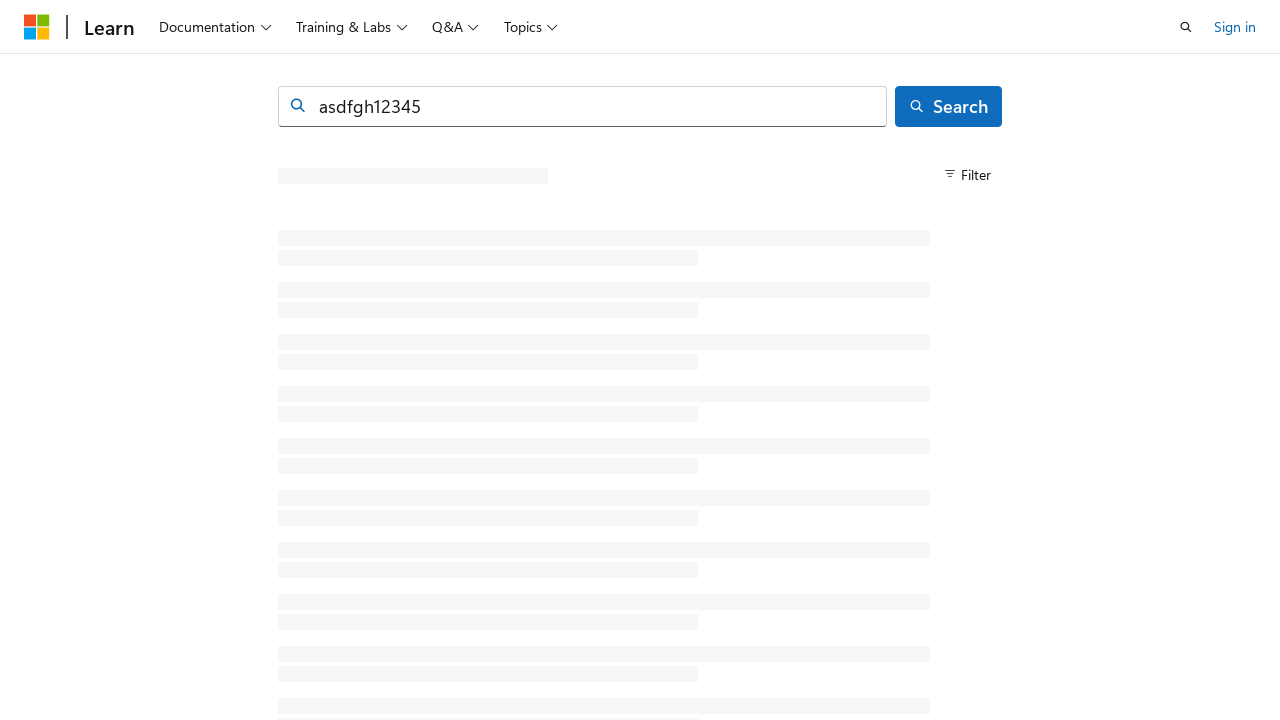

No results message displayed on page
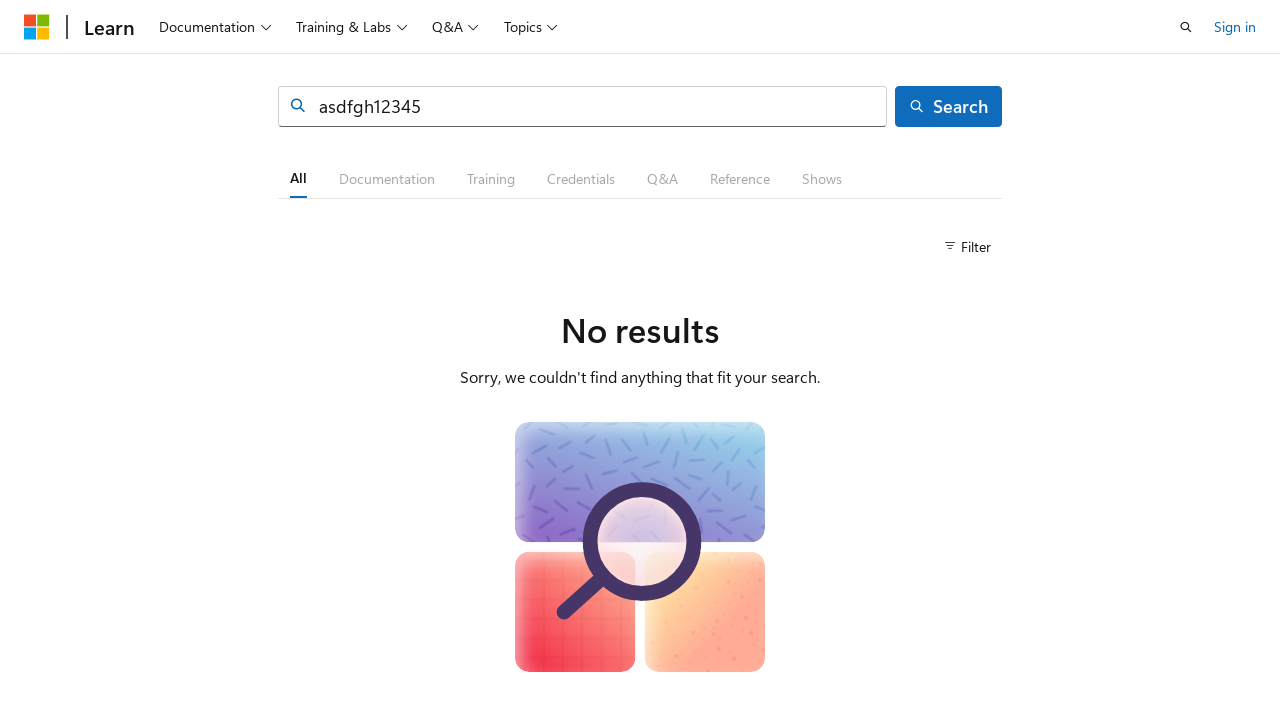

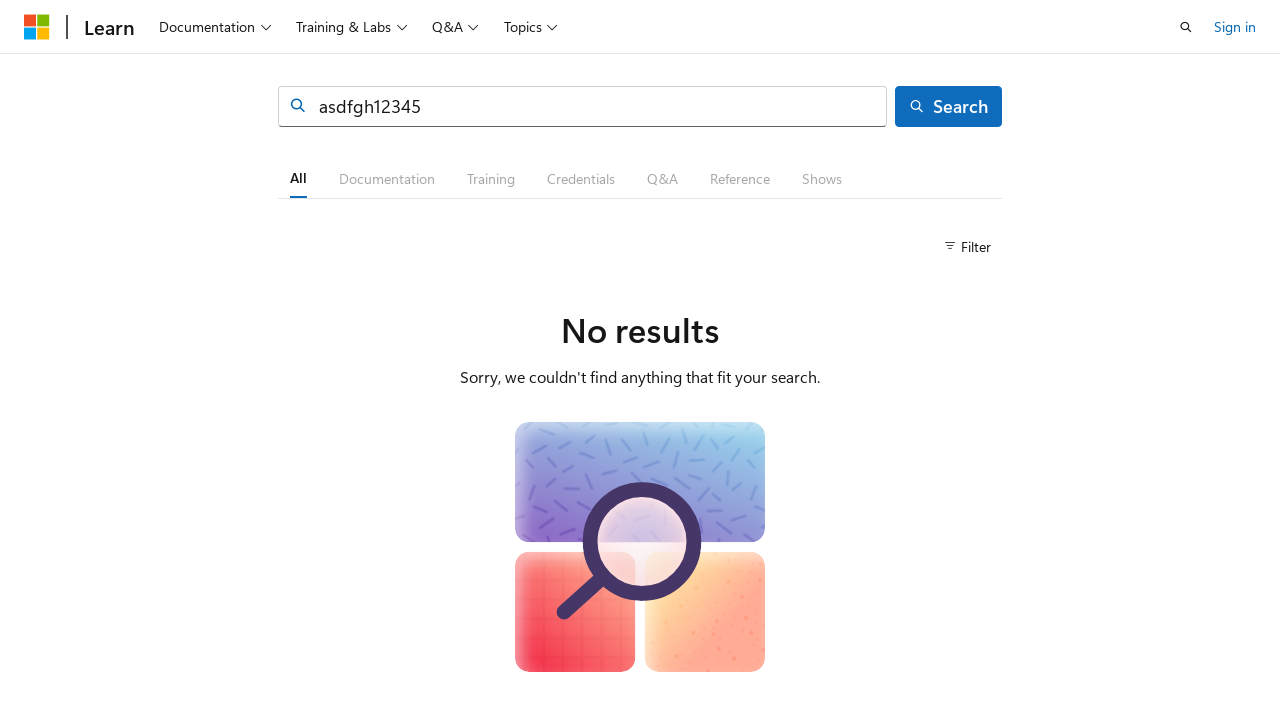